Tests add functionality by entering multiple items into a text field and submitting them, then verifies that all 5 items were added successfully by checking for elements with the 'new-item' class.

Starting URL: https://autowebtest.github.io/add-remove/index.html

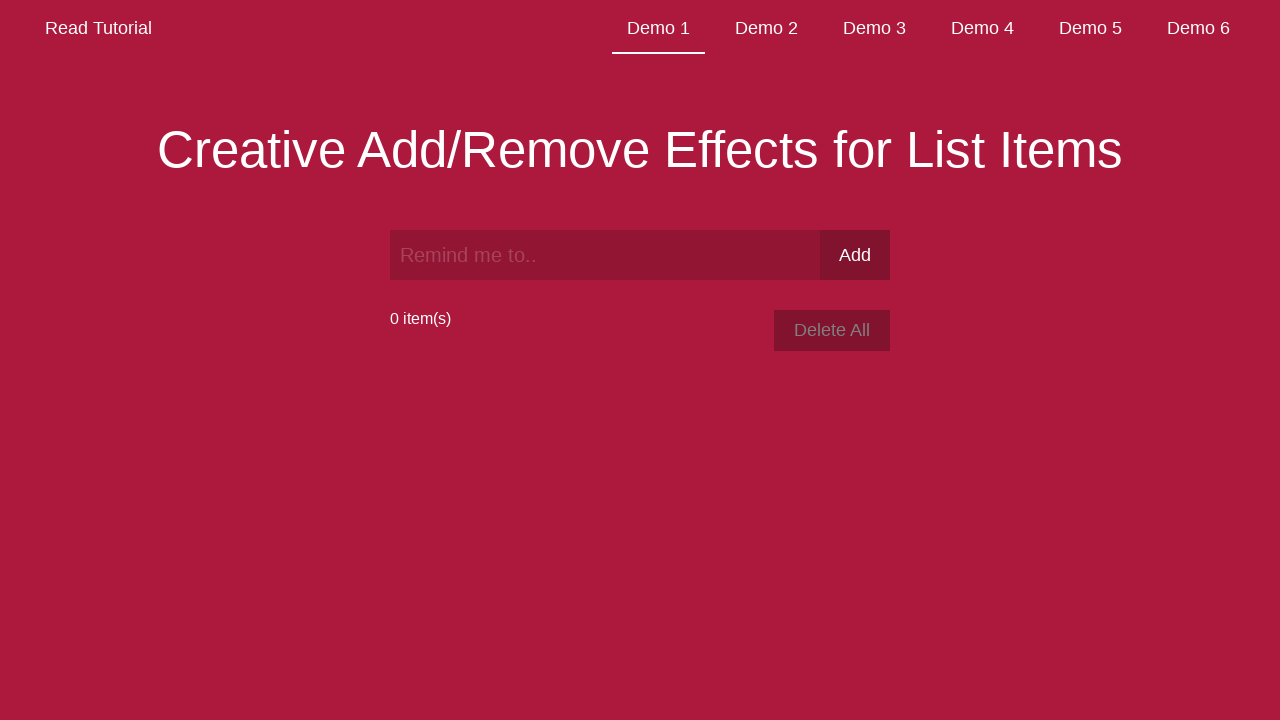

Filled text field with 'aa' on #text
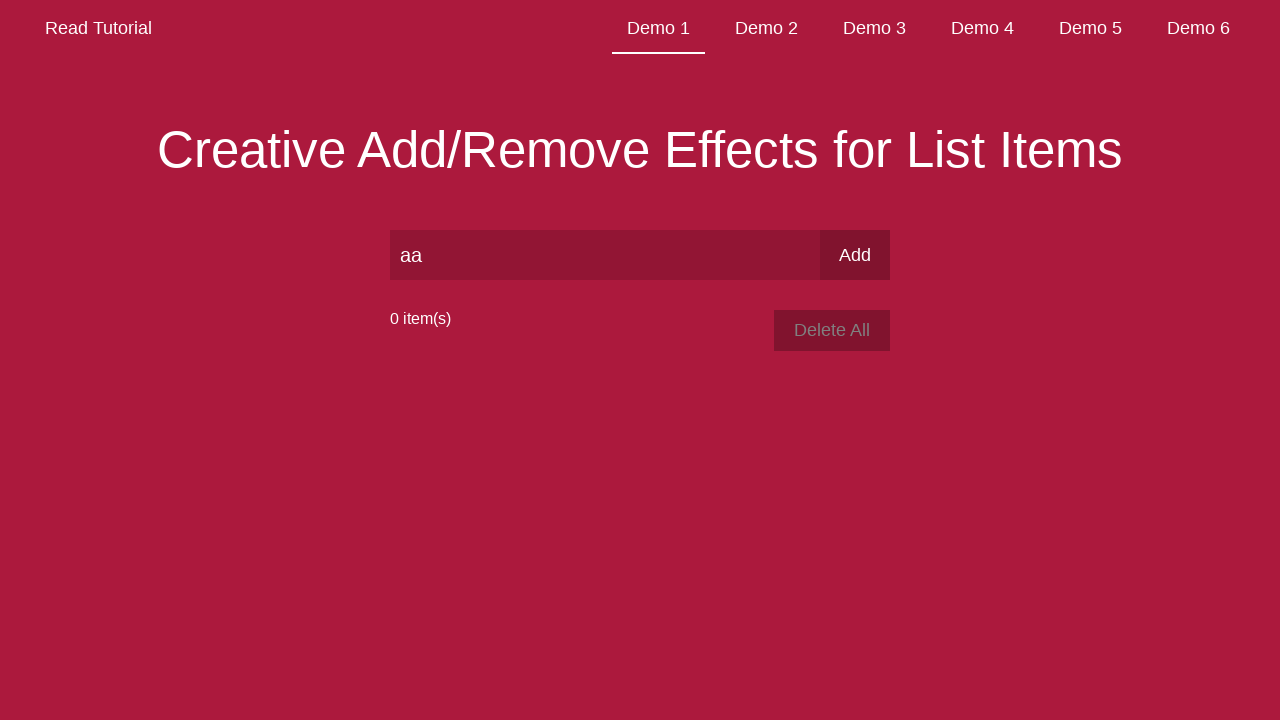

Submitted form by pressing Enter for item 'aa' on #text
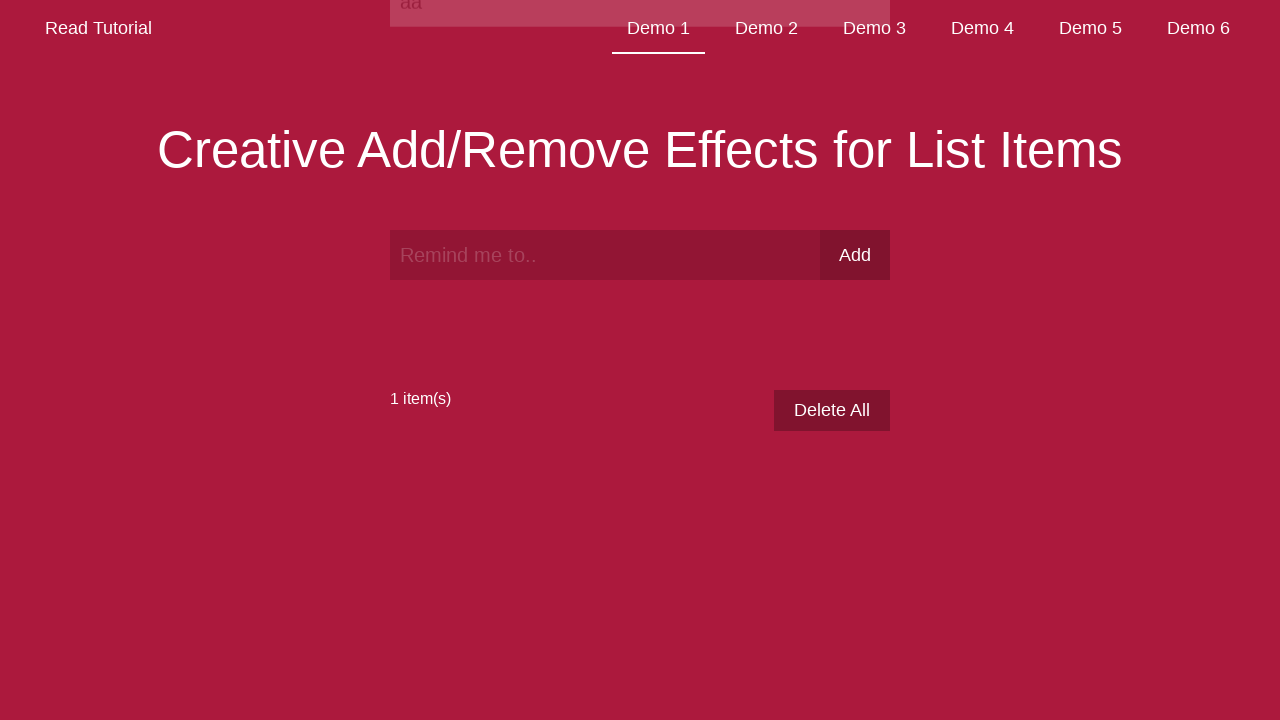

Filled text field with 'bb' on #text
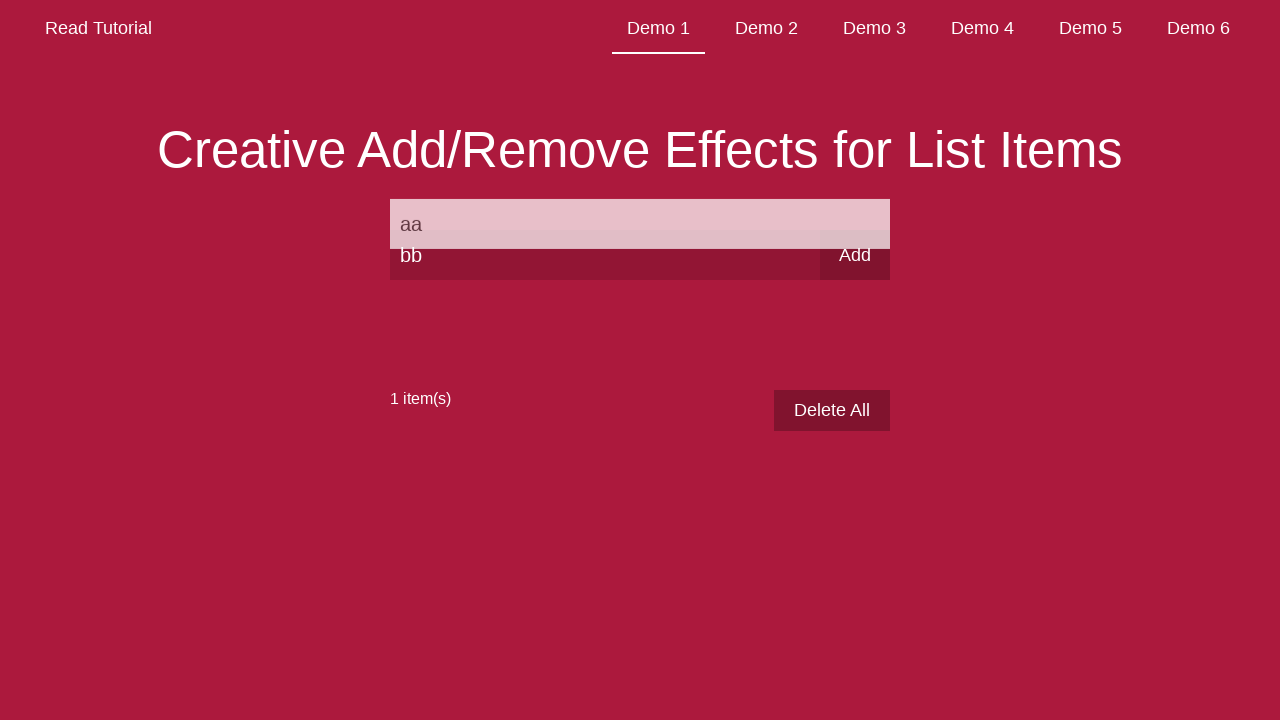

Submitted form by pressing Enter for item 'bb' on #text
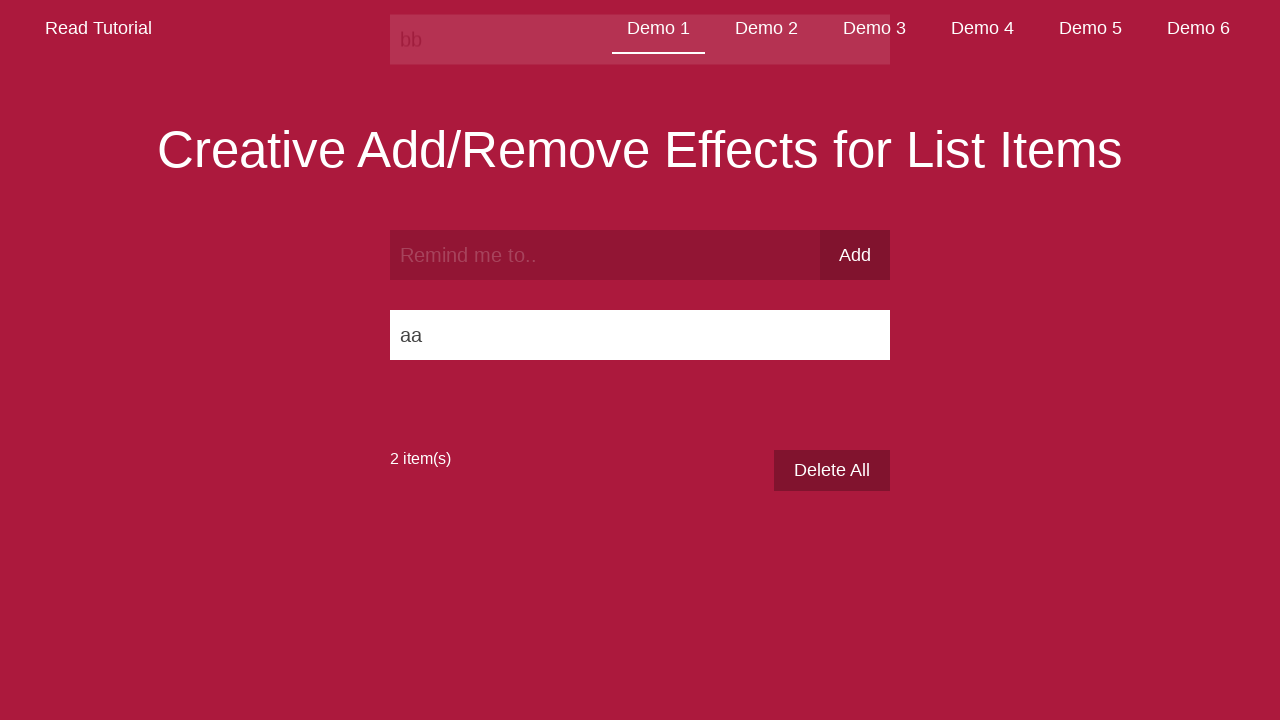

Filled text field with 'cc' on #text
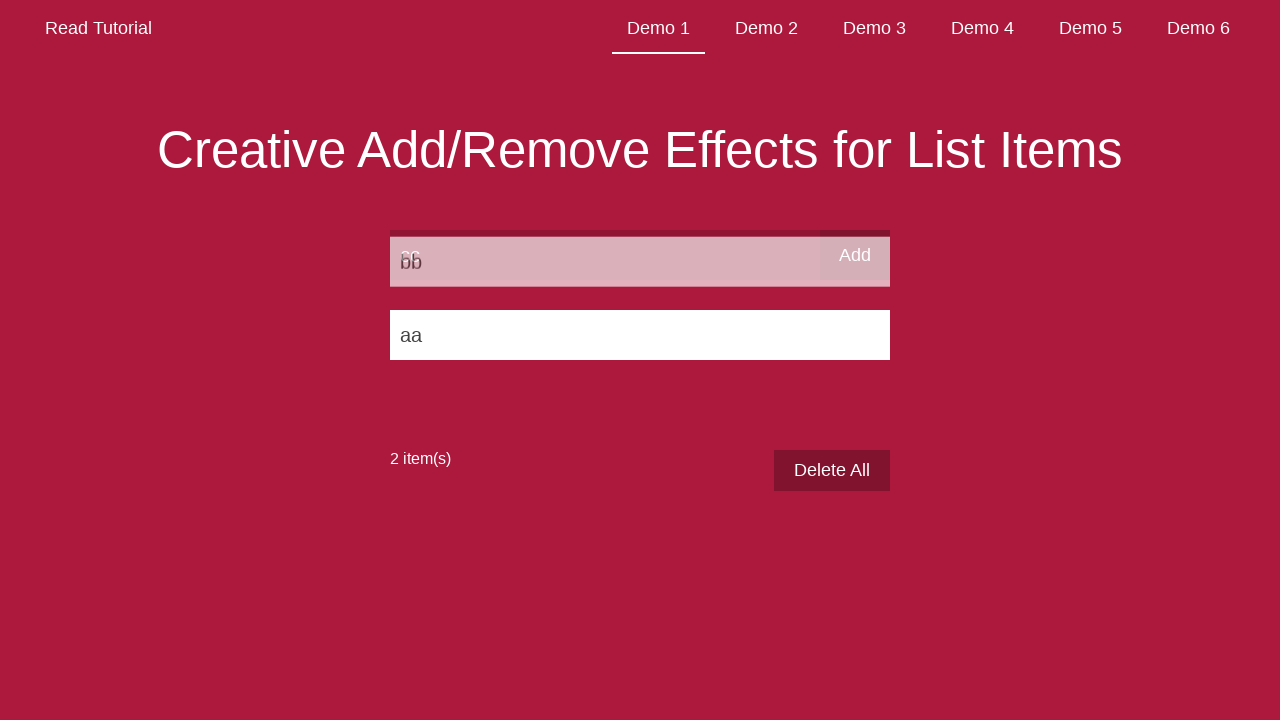

Submitted form by pressing Enter for item 'cc' on #text
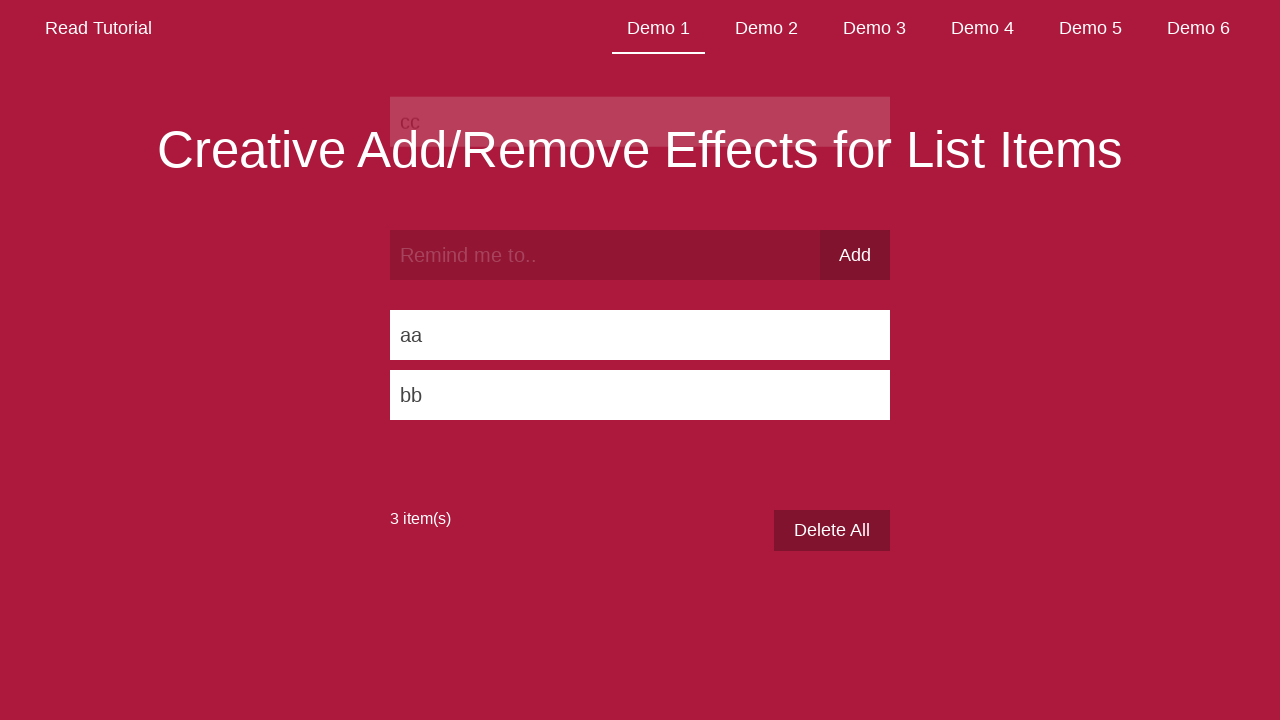

Filled text field with 'dd' on #text
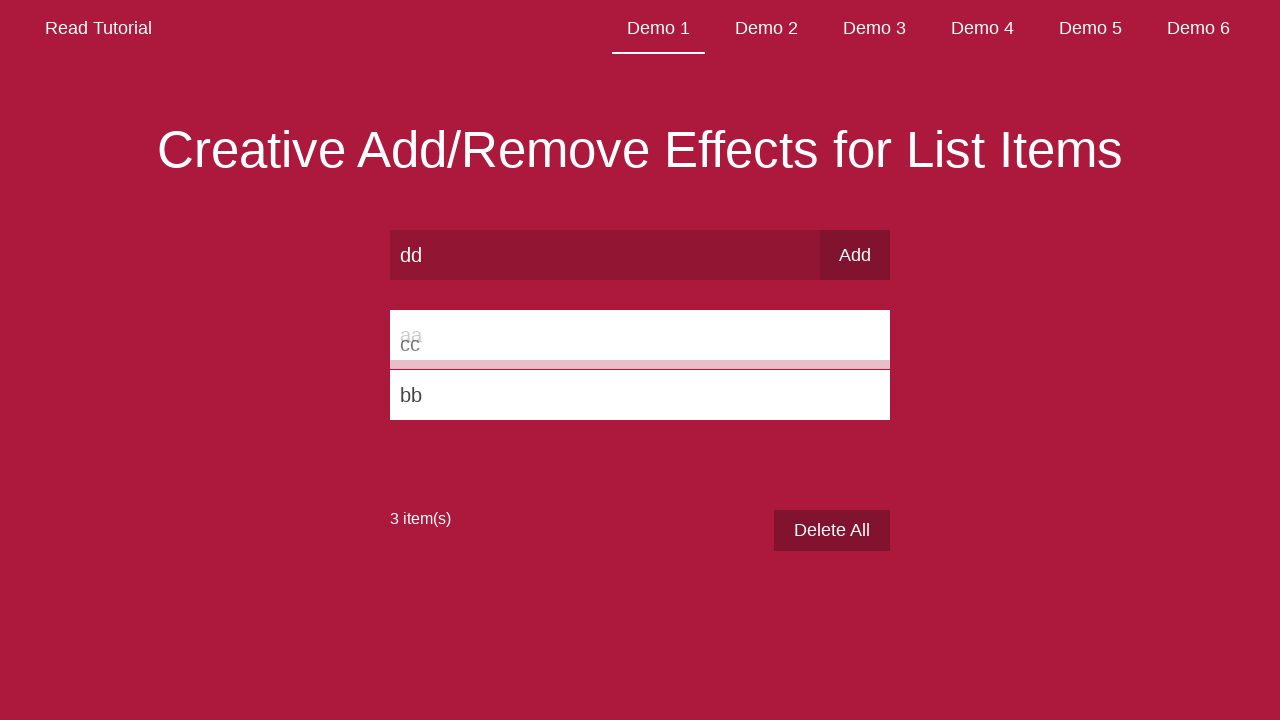

Submitted form by pressing Enter for item 'dd' on #text
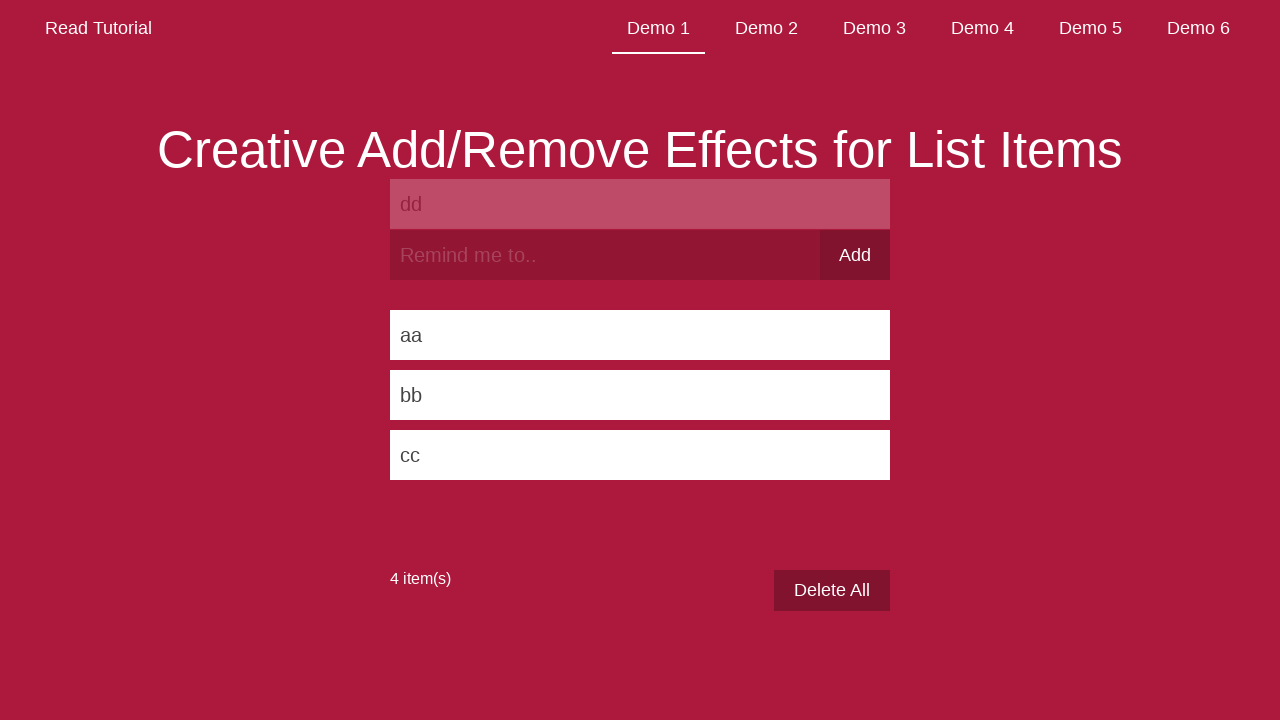

Filled text field with 'ee' on #text
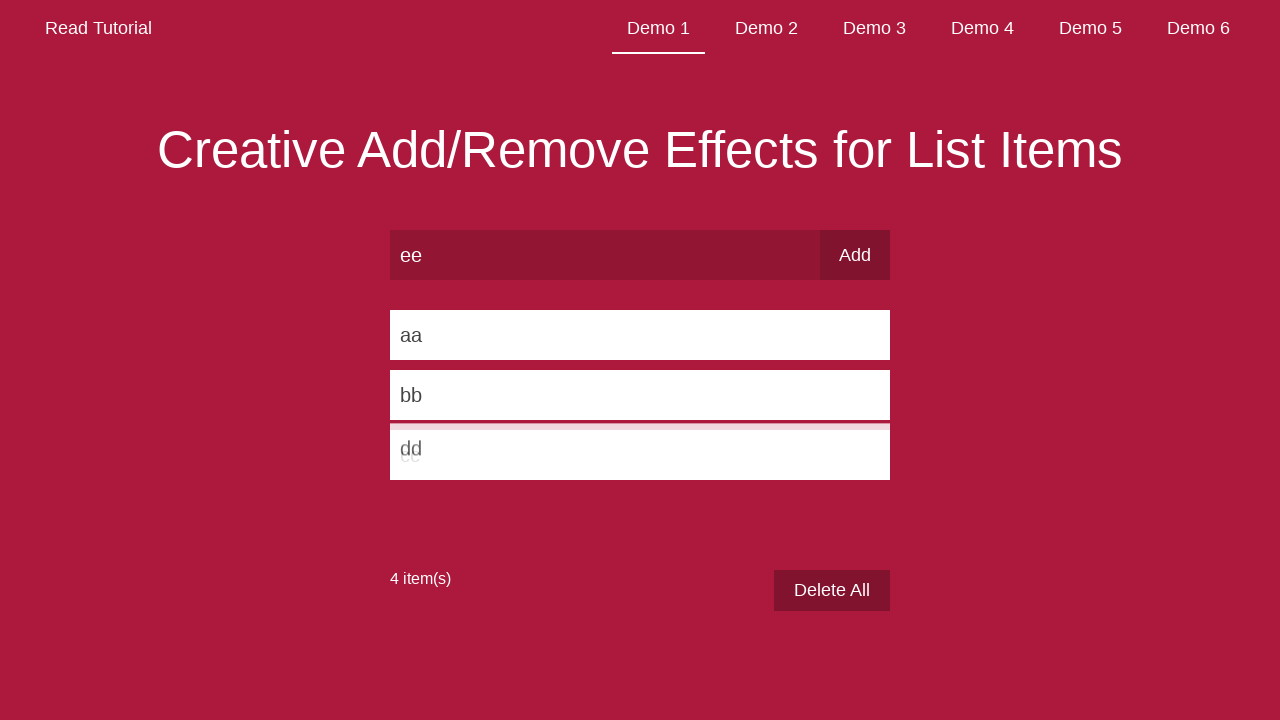

Submitted form by pressing Enter for item 'ee' on #text
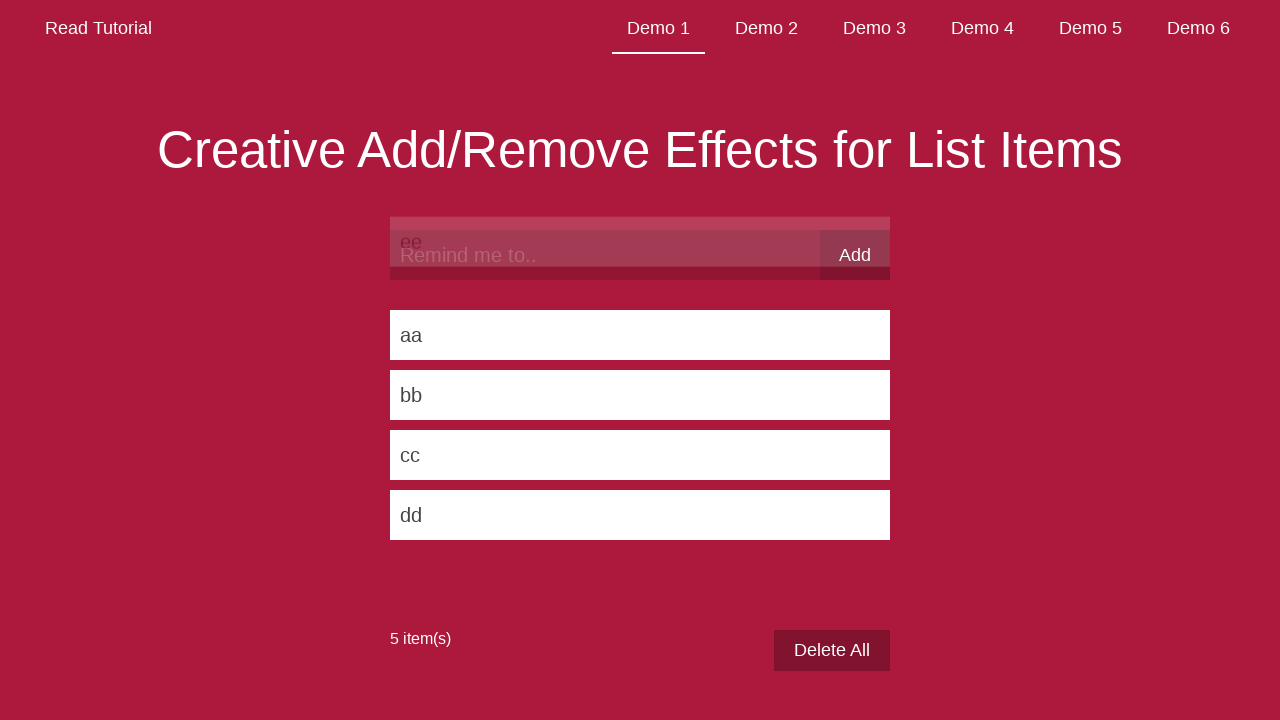

Waited for new items to load (selector '.new-item' appeared)
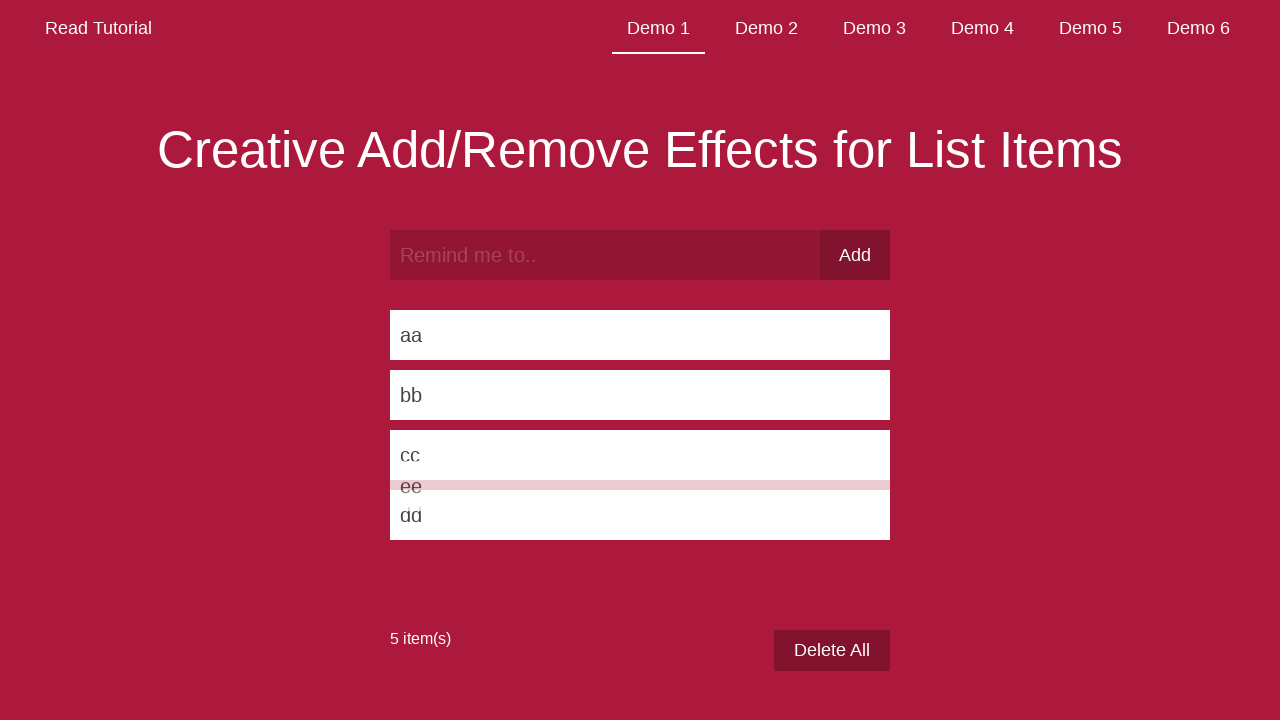

Retrieved all new items from page (found 5 items)
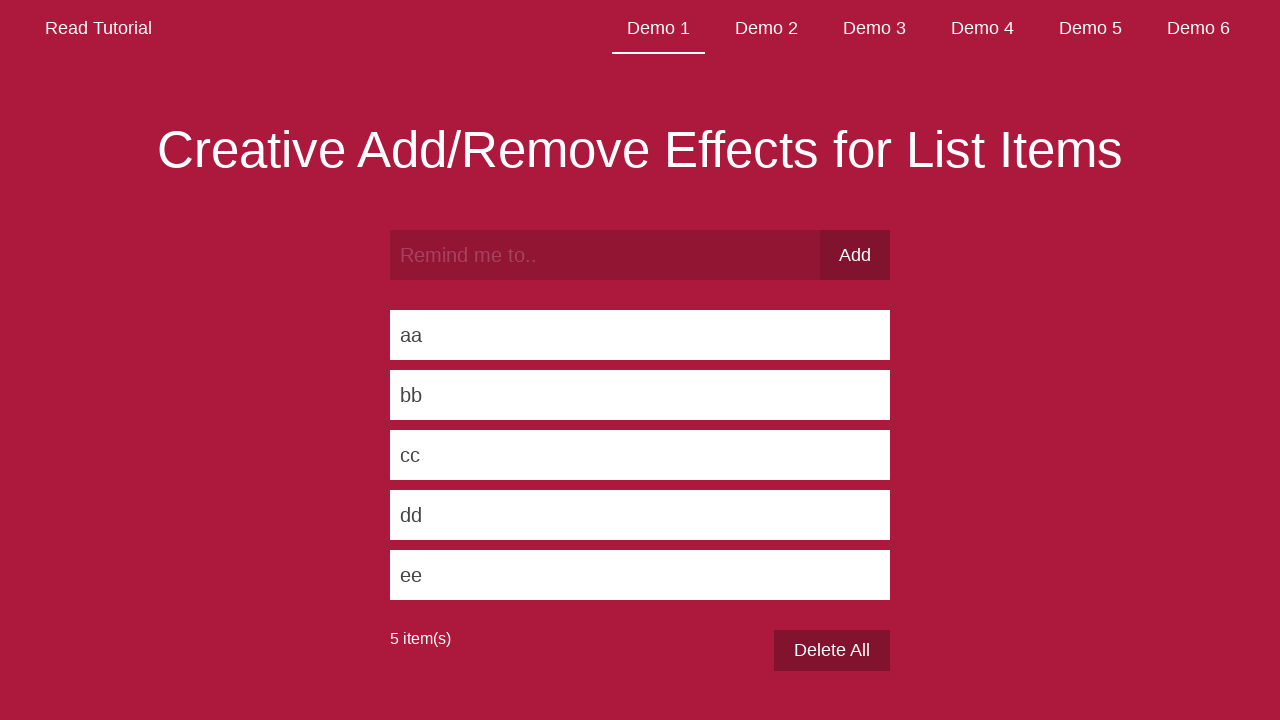

Verified that exactly 5 items were added successfully
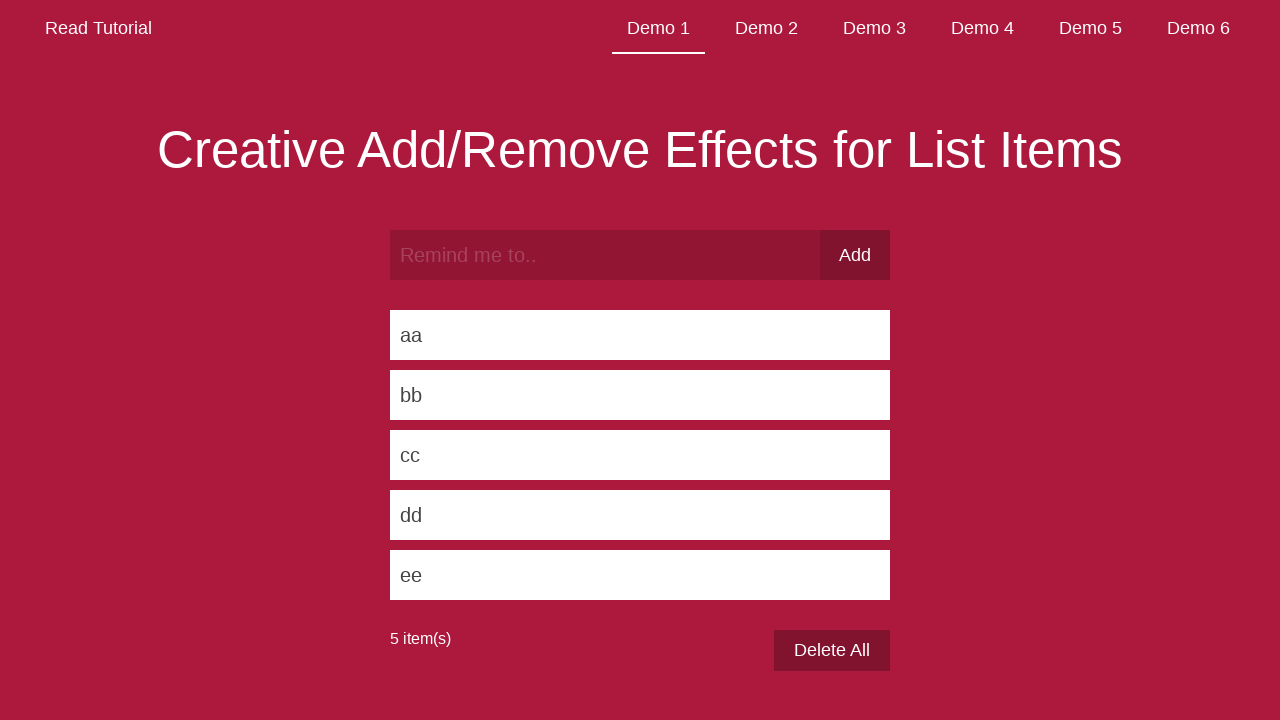

Retrieved text content of first item: 'aa'
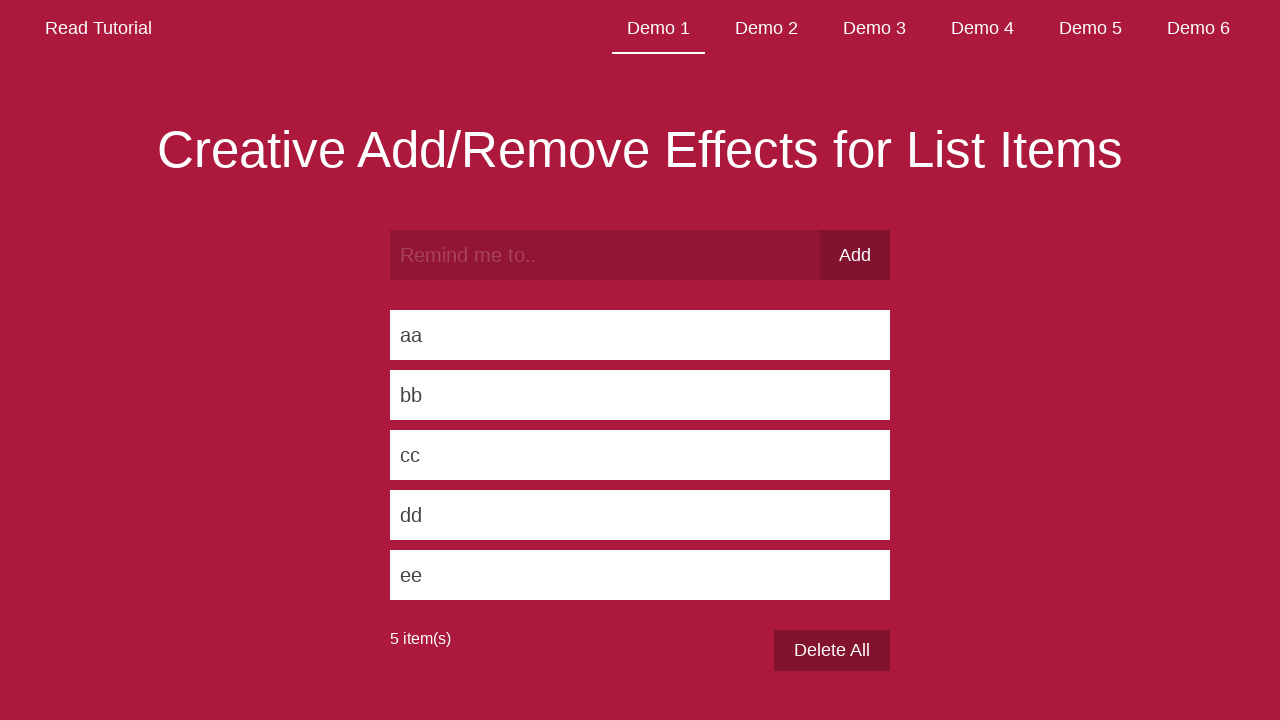

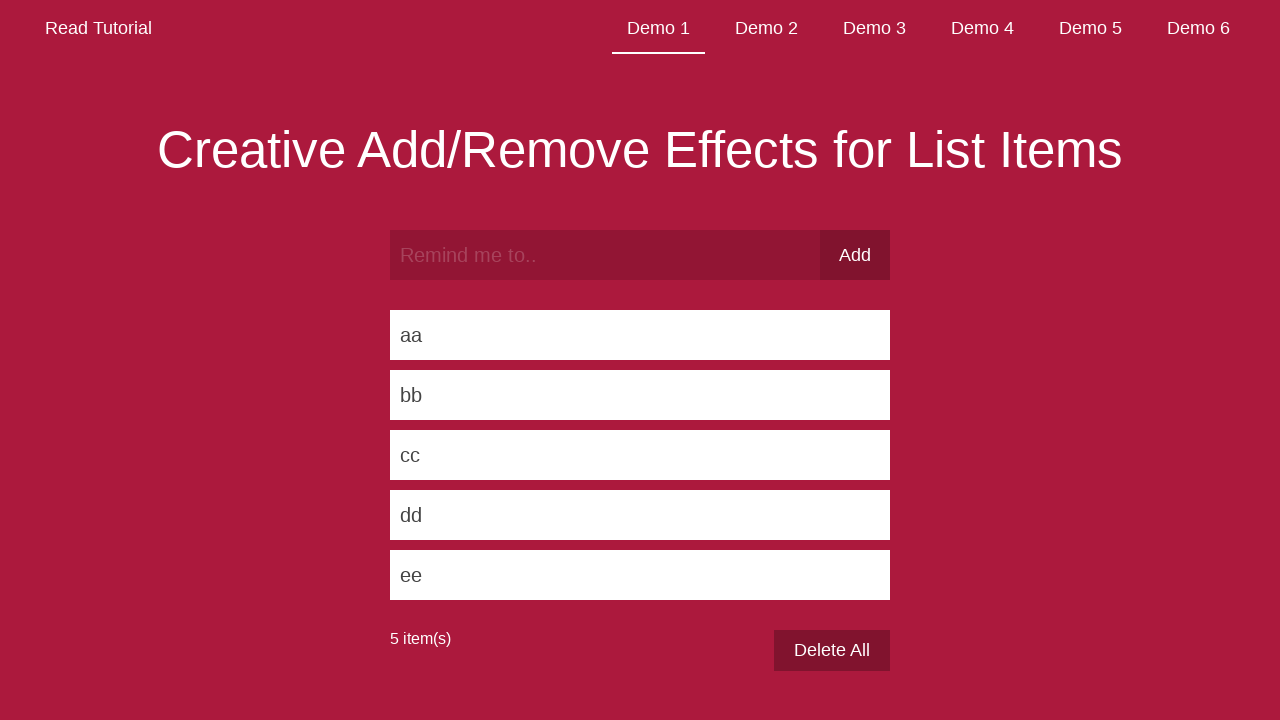